Tests an e-commerce checkout flow by searching for products, adding a specific item to cart, and proceeding through checkout

Starting URL: https://rahulshettyacademy.com/seleniumPractise/#/

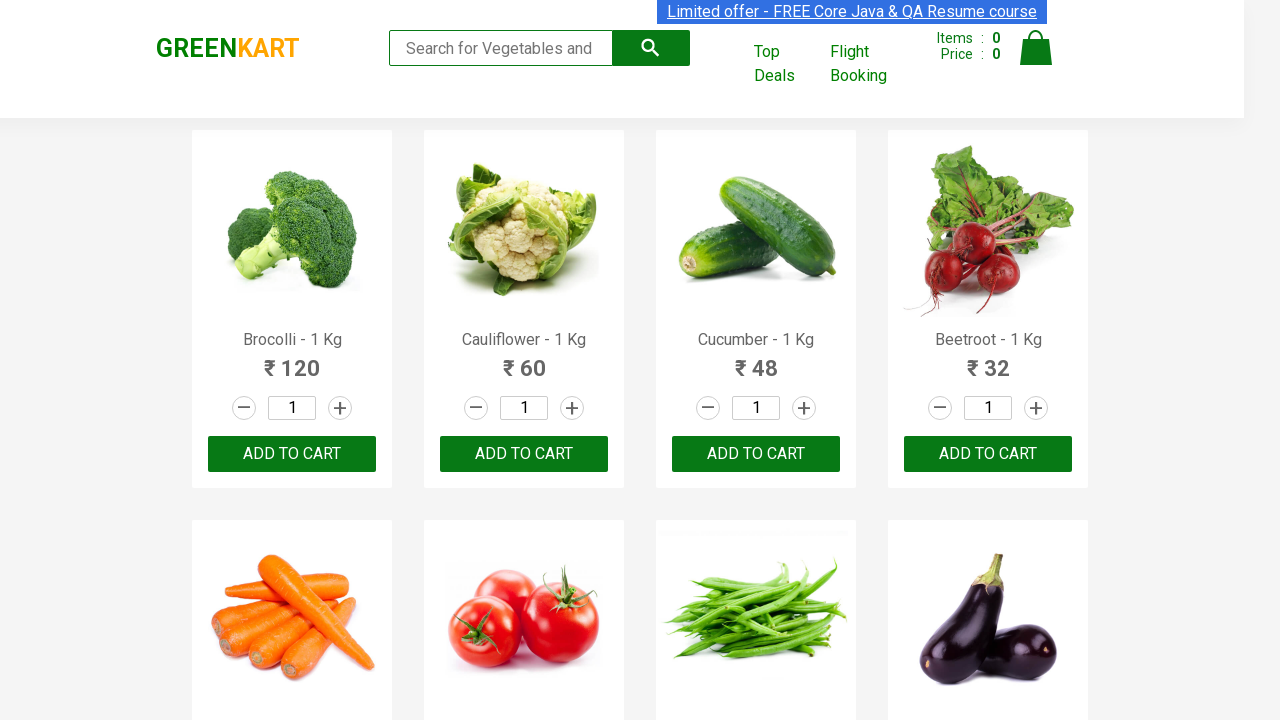

Filled search field with 'ca' to find products on .search-keyword
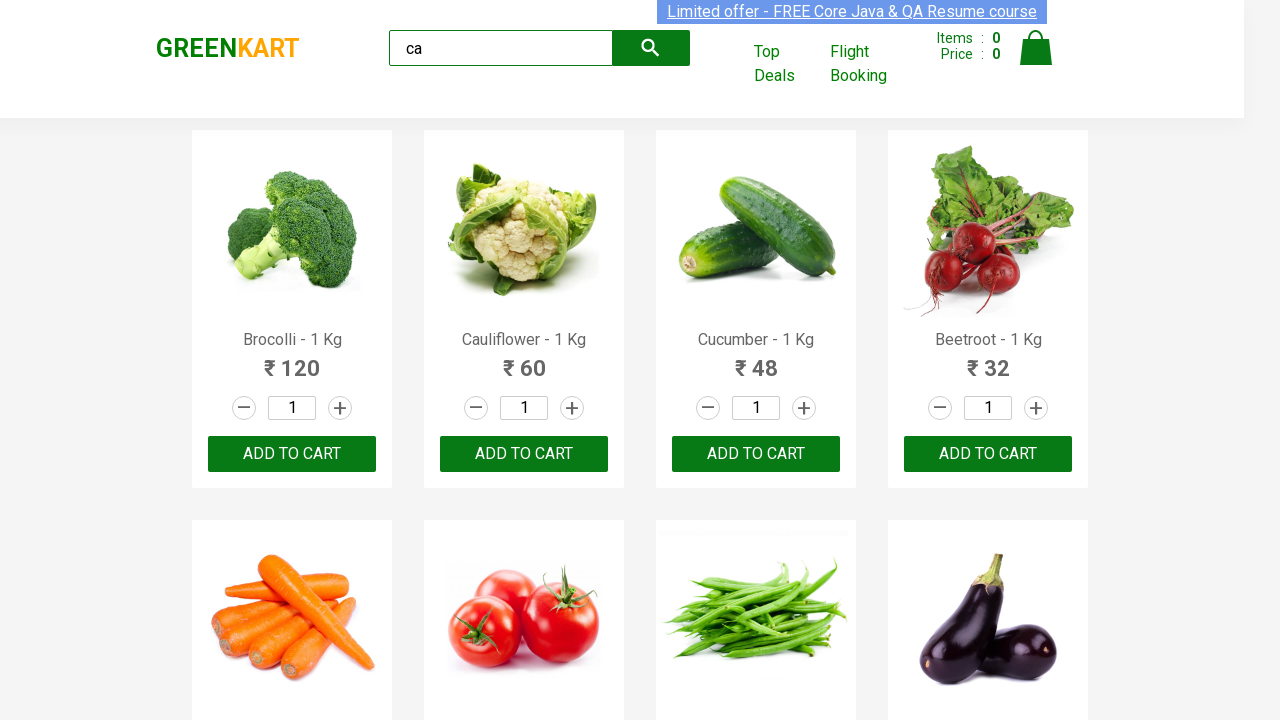

Waited for products to load after search
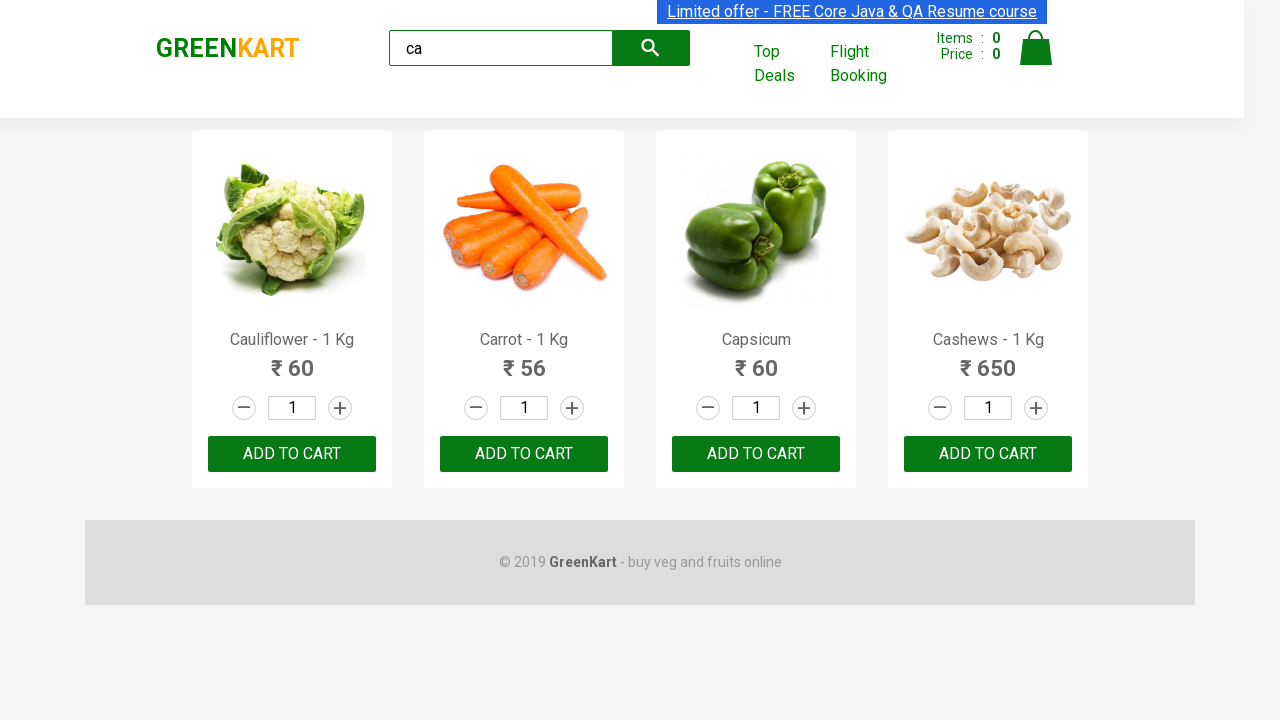

Located all product elements on the page
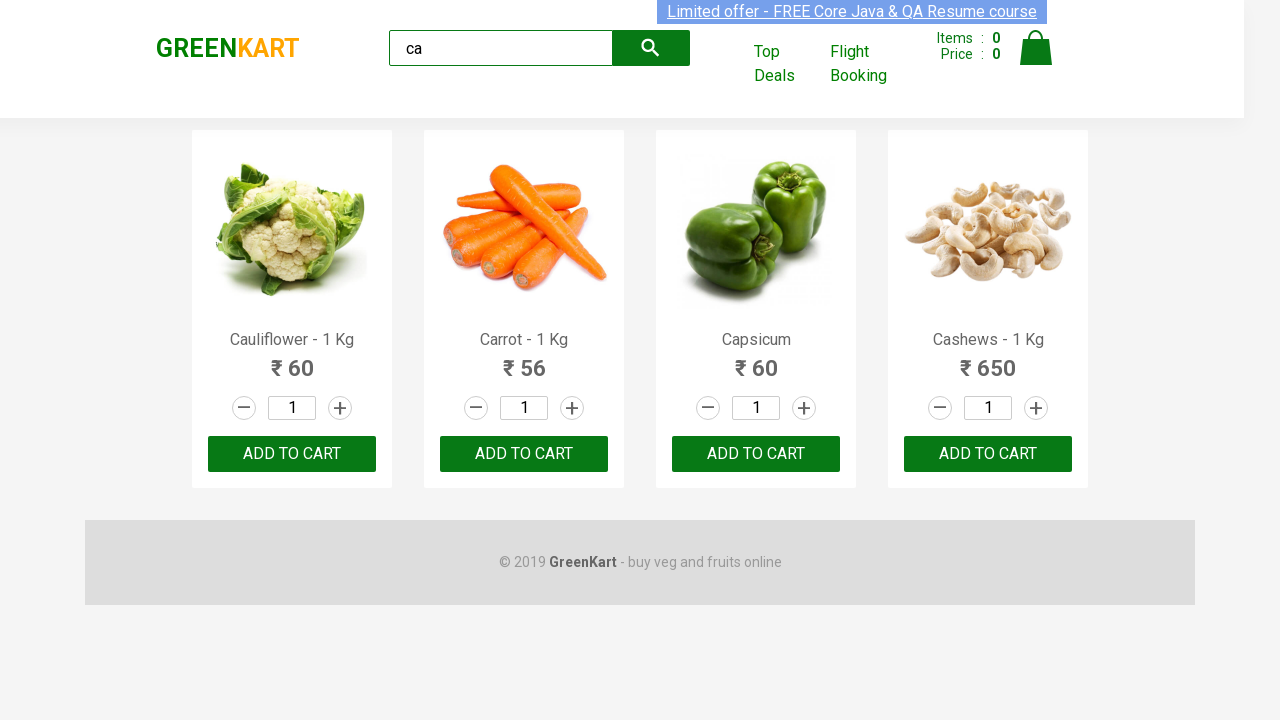

Retrieved product name: Cauliflower - 1 Kg
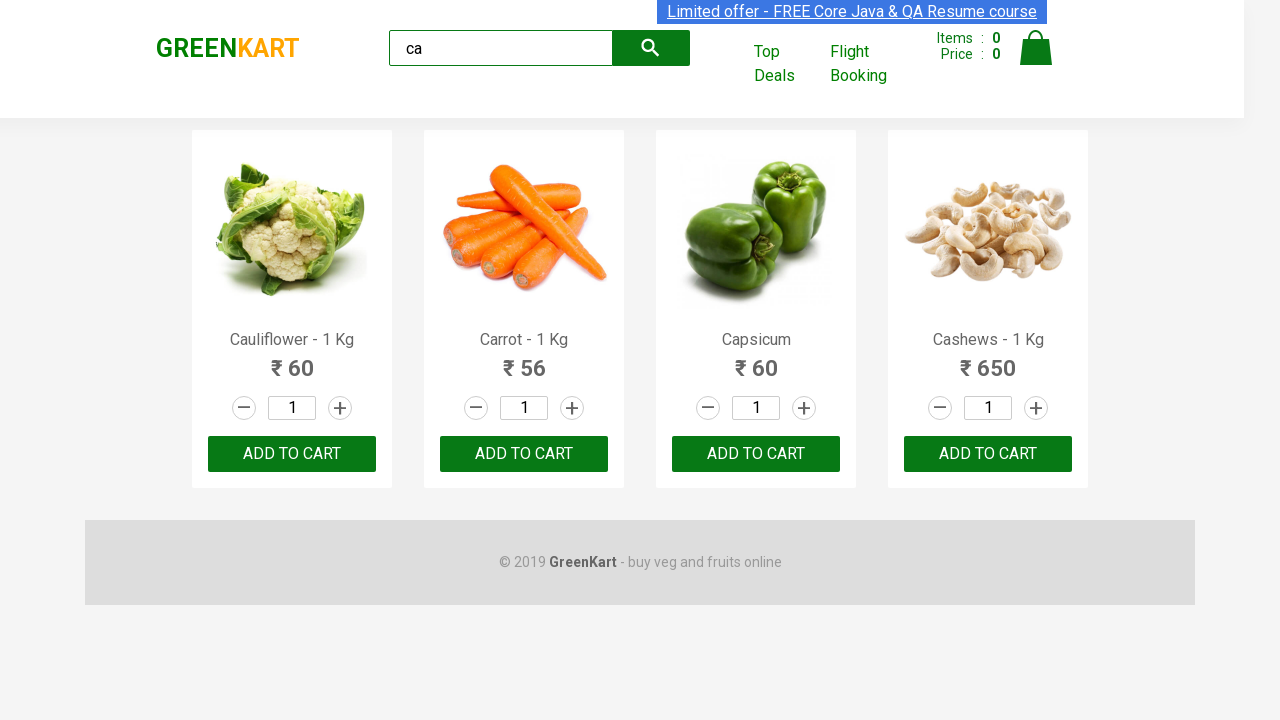

Retrieved product name: Carrot - 1 Kg
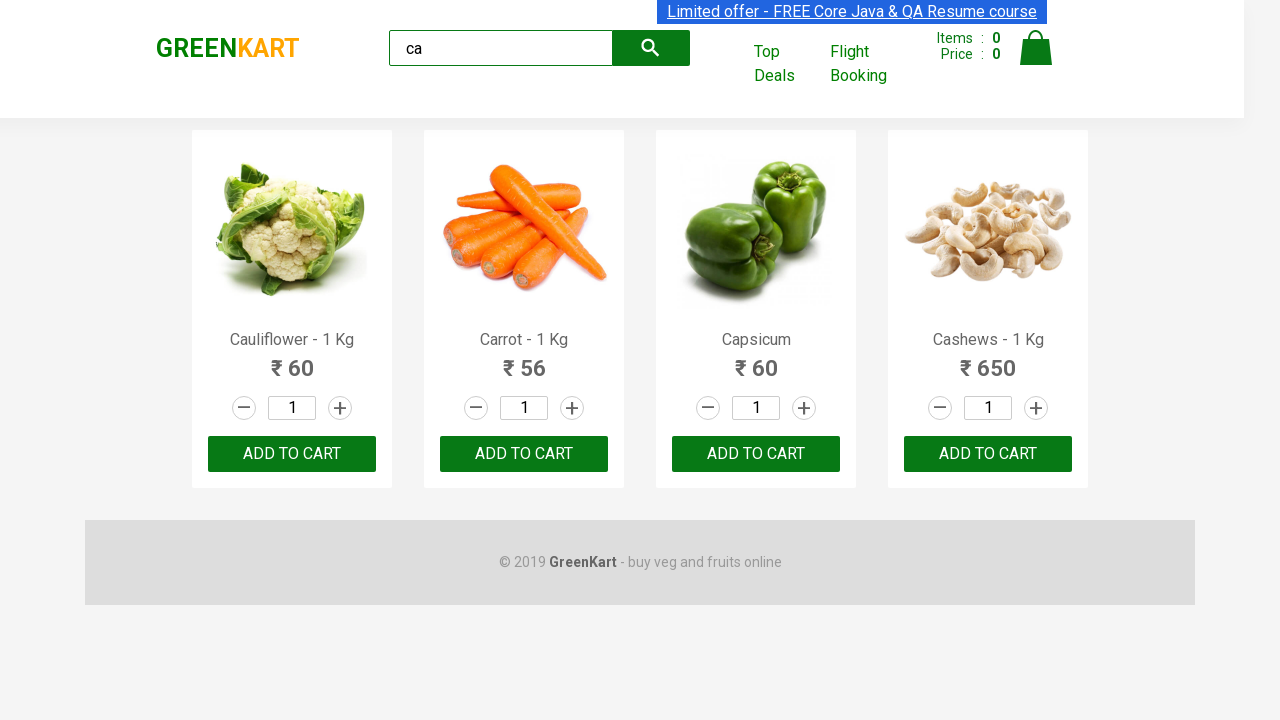

Retrieved product name: Capsicum
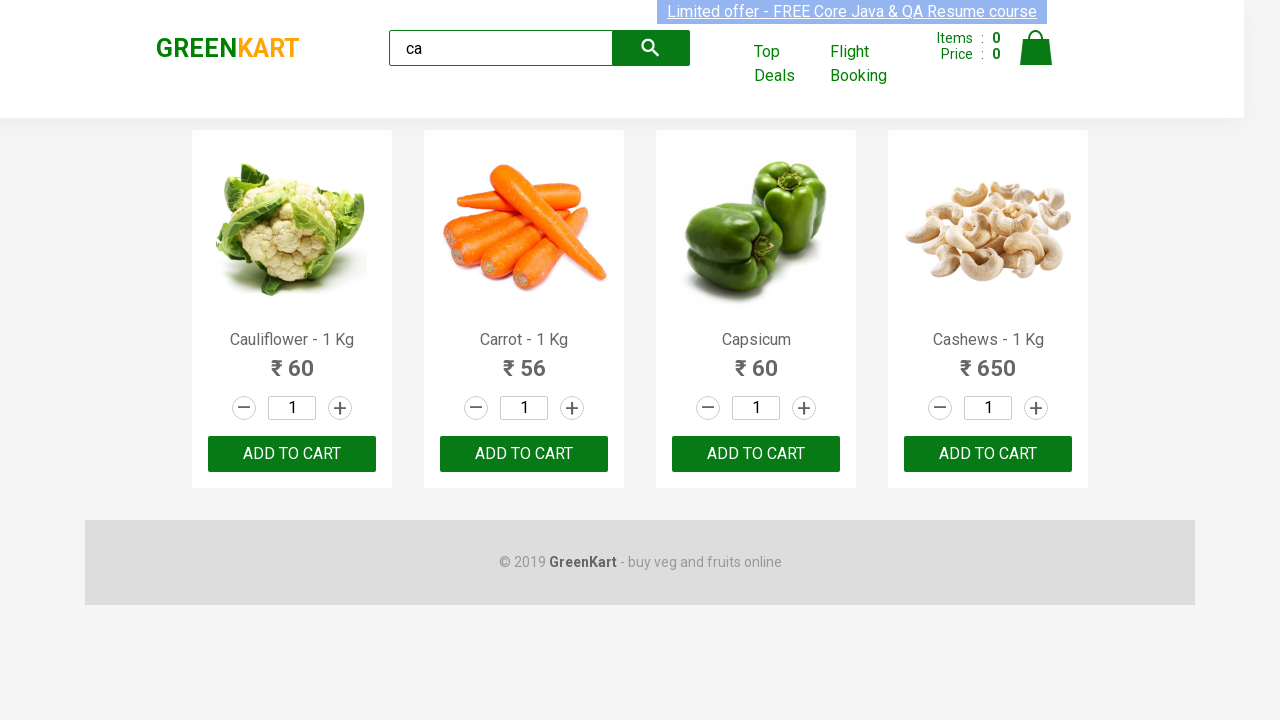

Retrieved product name: Cashews - 1 Kg
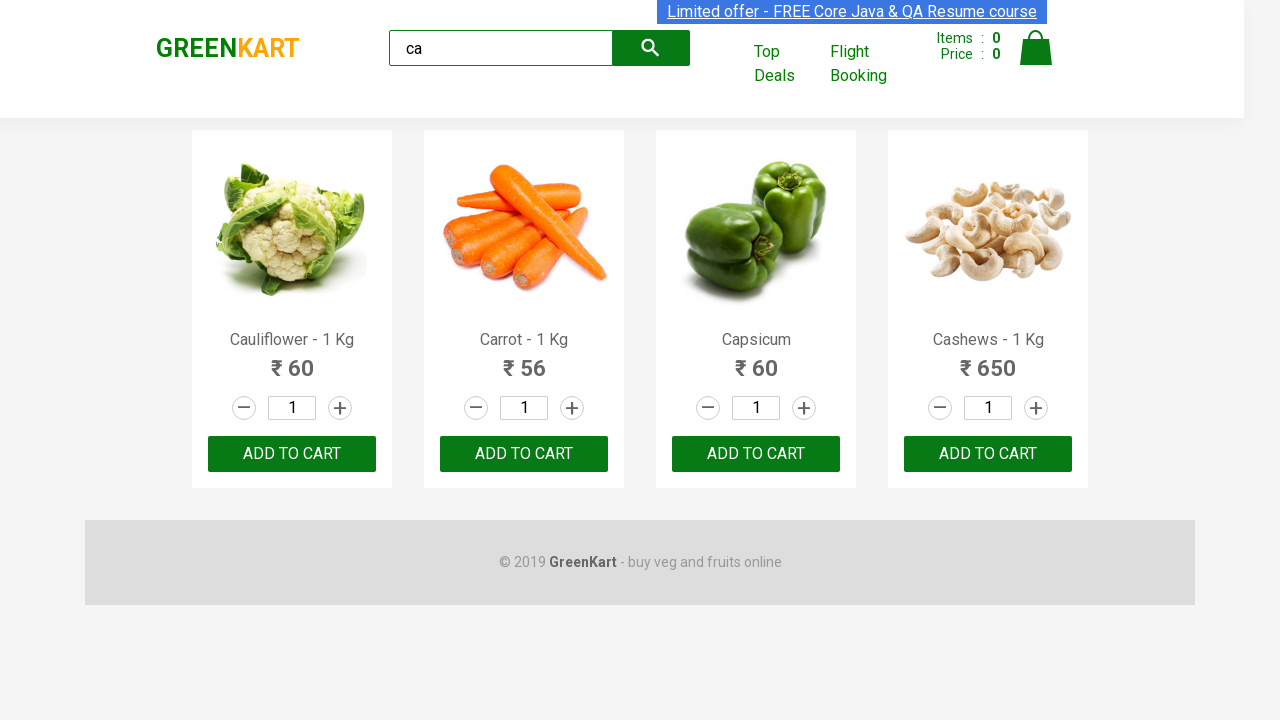

Found Cashews product and clicked add to cart button at (988, 454) on .products .product >> nth=3 >> button
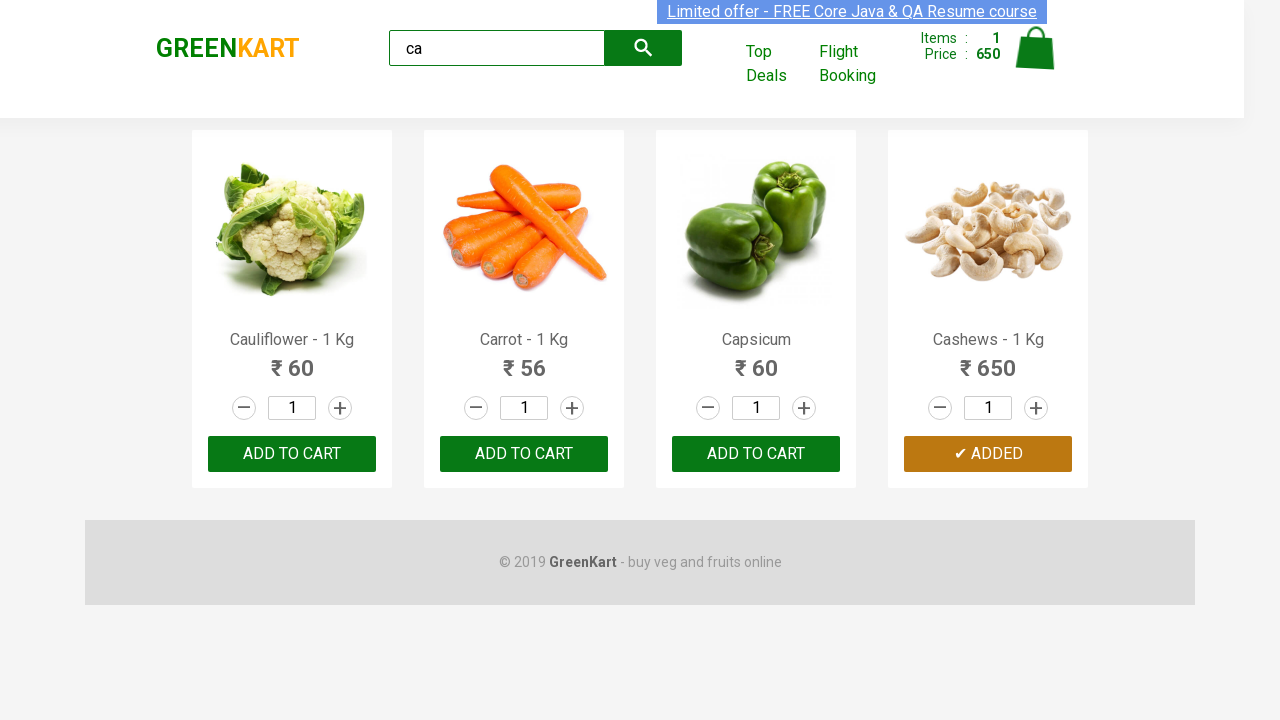

Clicked cart icon to view shopping cart at (1036, 48) on .cart-icon > img
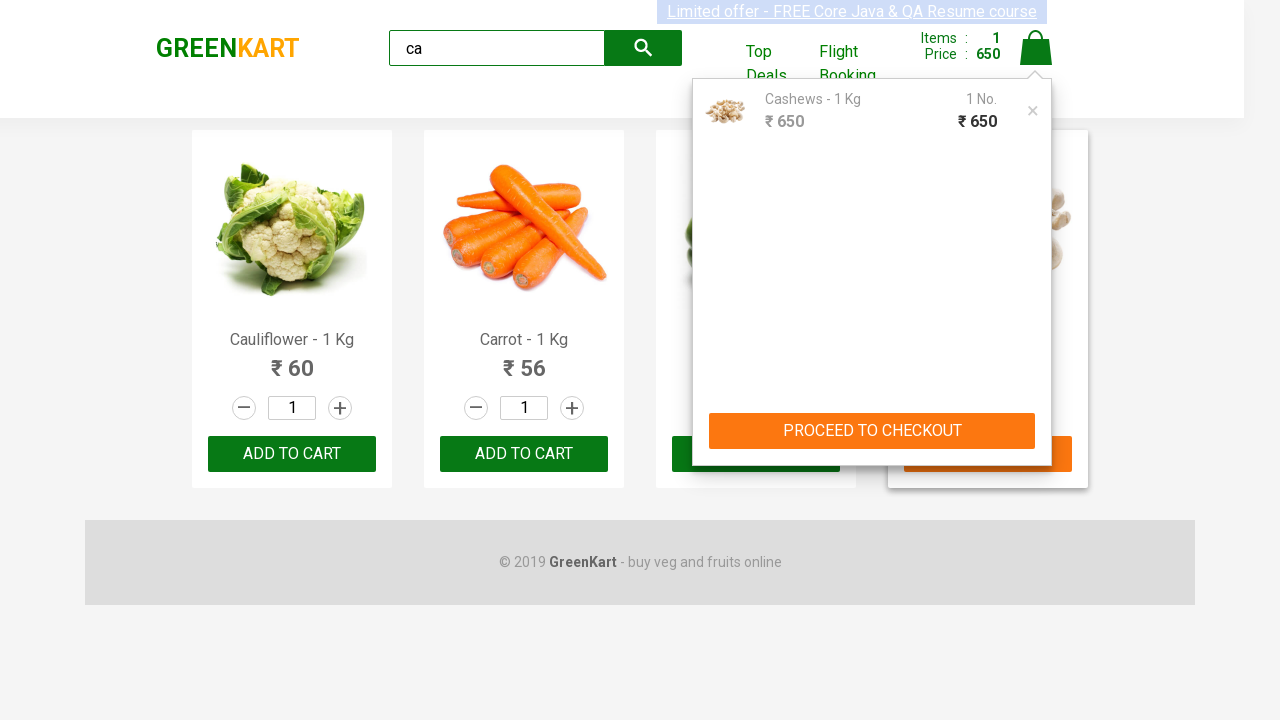

Clicked PROCEED TO CHECKOUT button at (872, 431) on text=PROCEED TO CHECKOUT
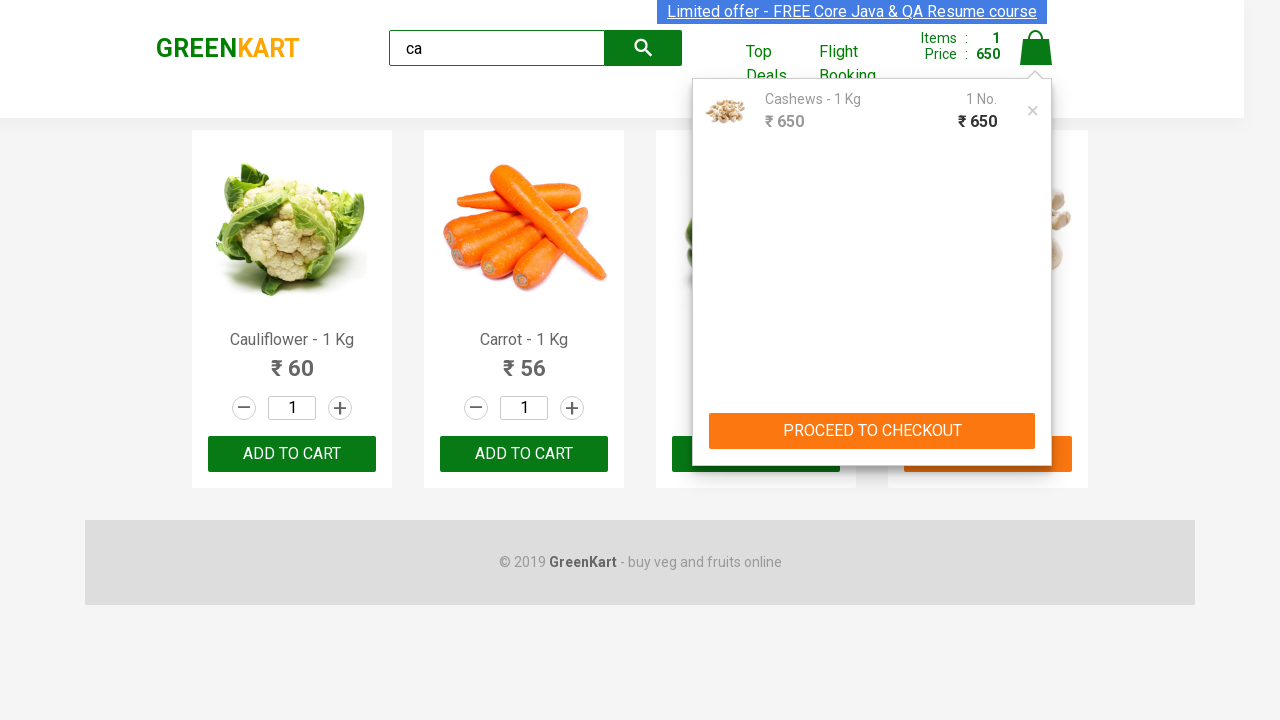

Waited for checkout page to load
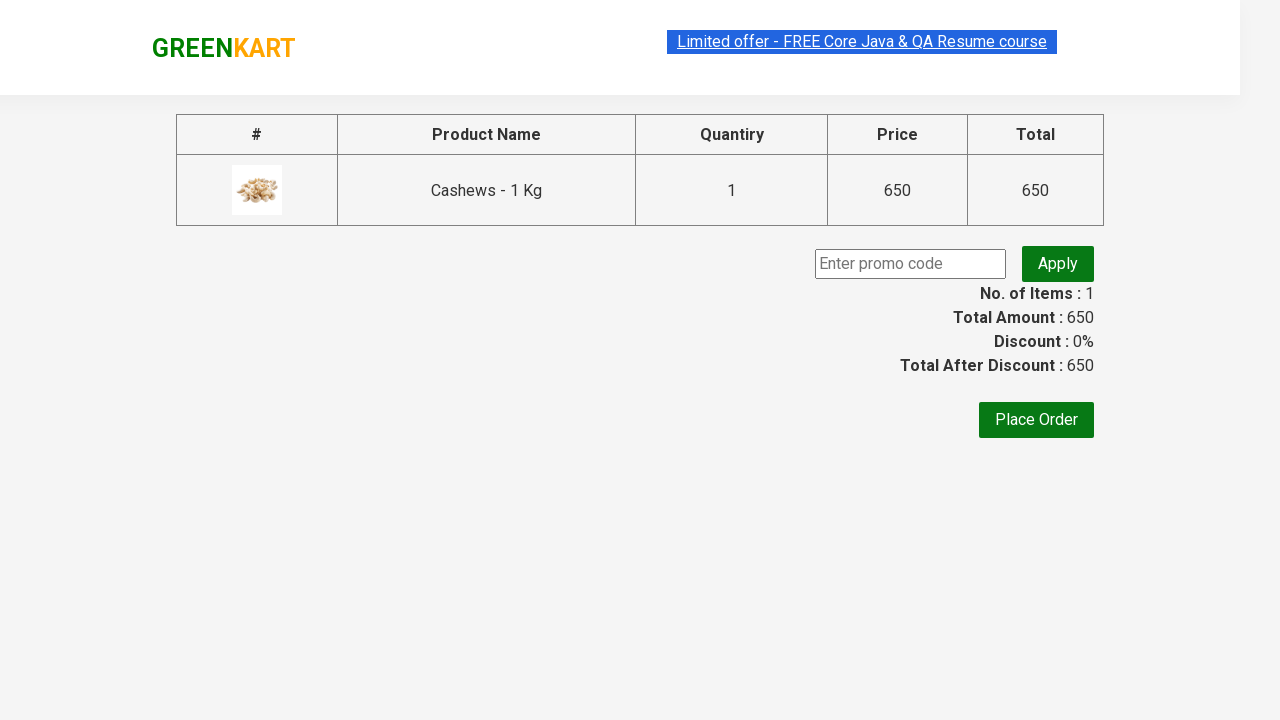

Clicked Place Order button to complete purchase at (1036, 420) on text=Place Order
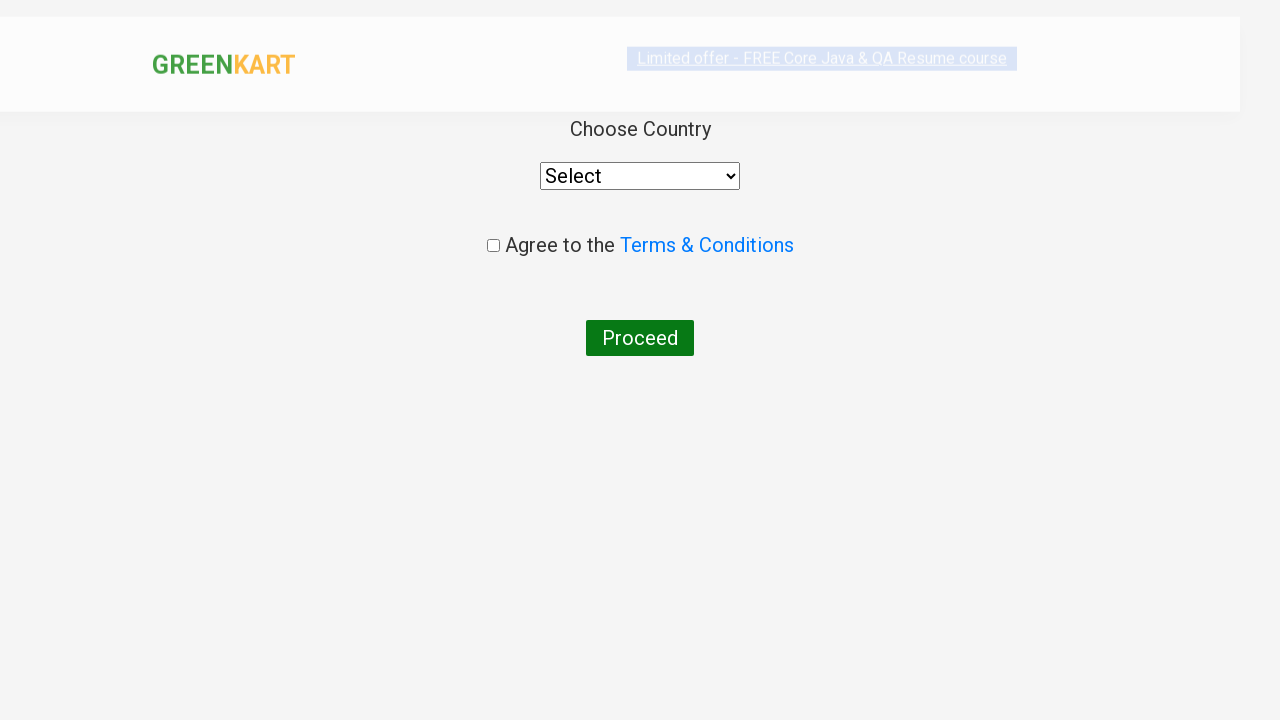

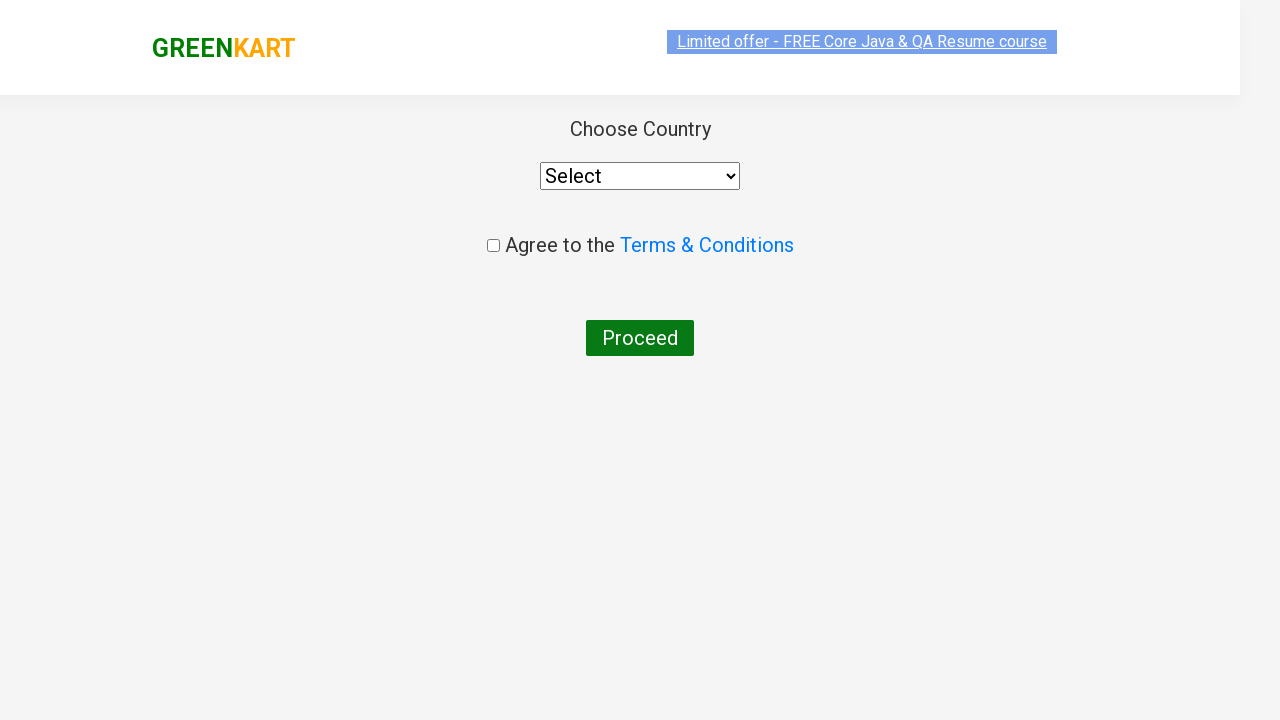